Tests the number input field by entering multiple numeric values sequentially into the input element on the Herokuapp inputs page.

Starting URL: https://the-internet.herokuapp.com/inputs

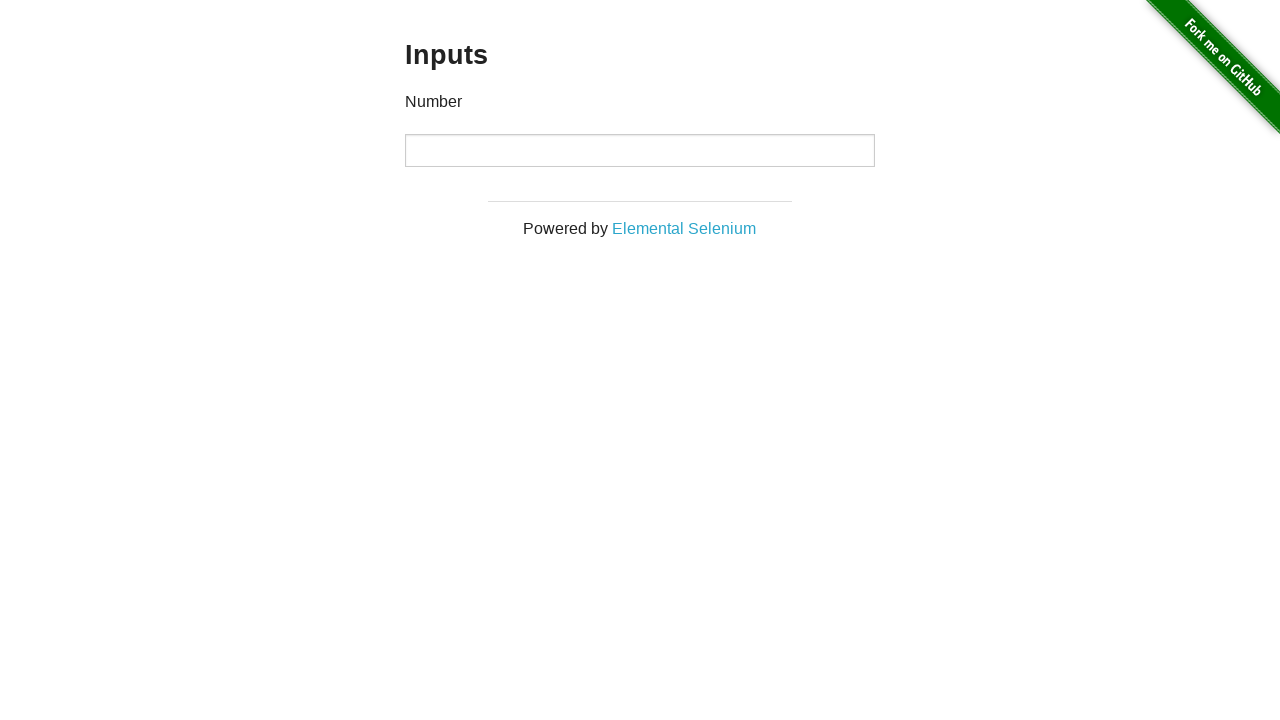

Waited for number input field to be visible on Herokuapp inputs page
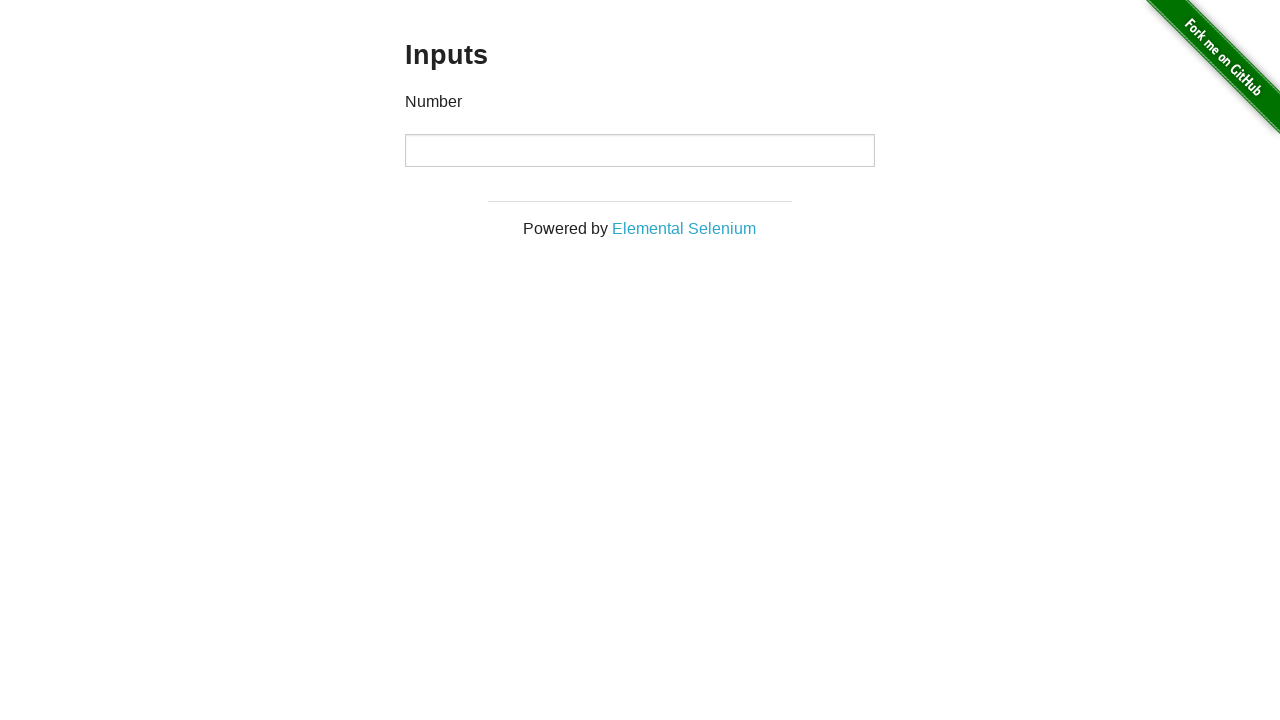

Entered first numeric value '12345' into the input field on input[type='number']
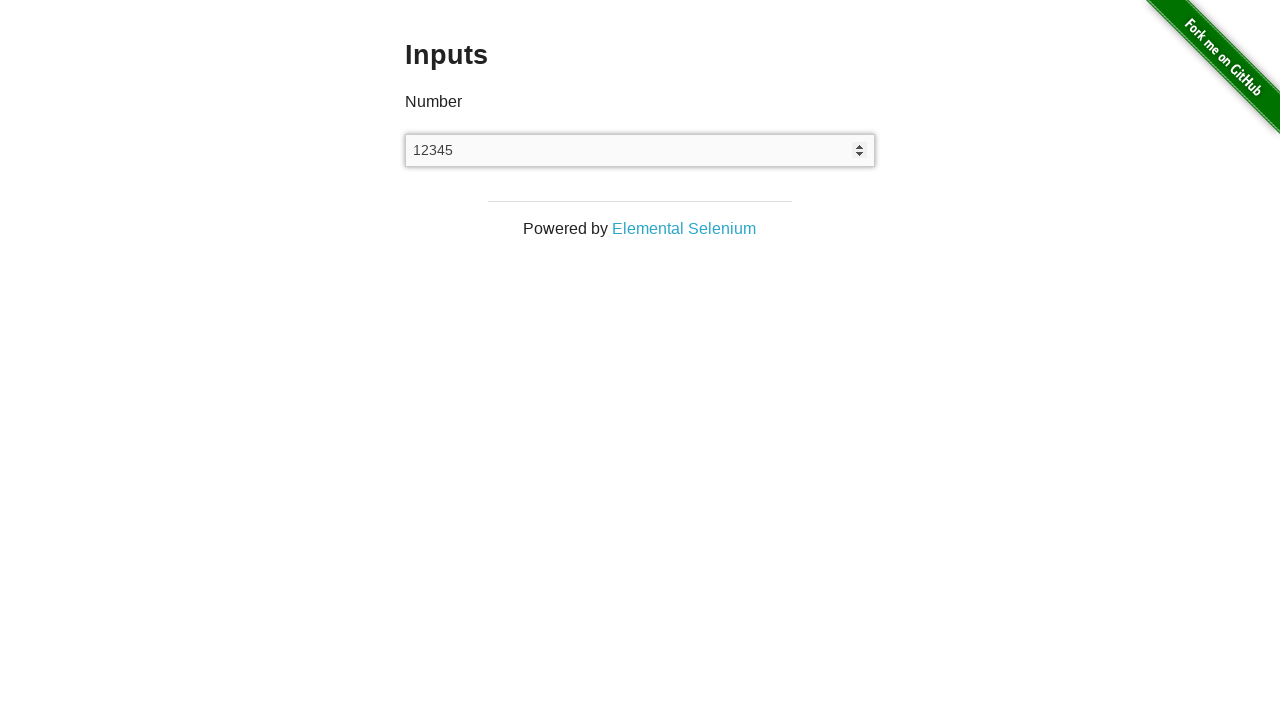

Appended second numeric value '67890' to the input field on input[type='number']
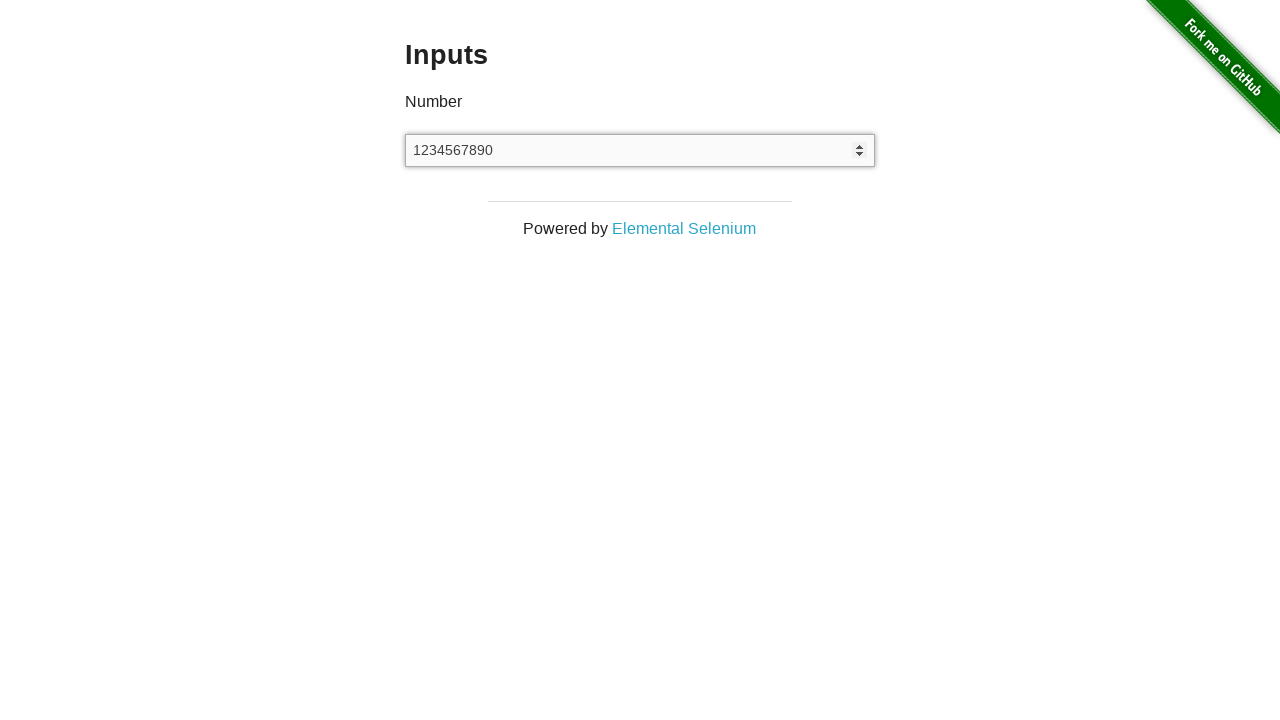

Appended third numeric value '11111' to the input field on input[type='number']
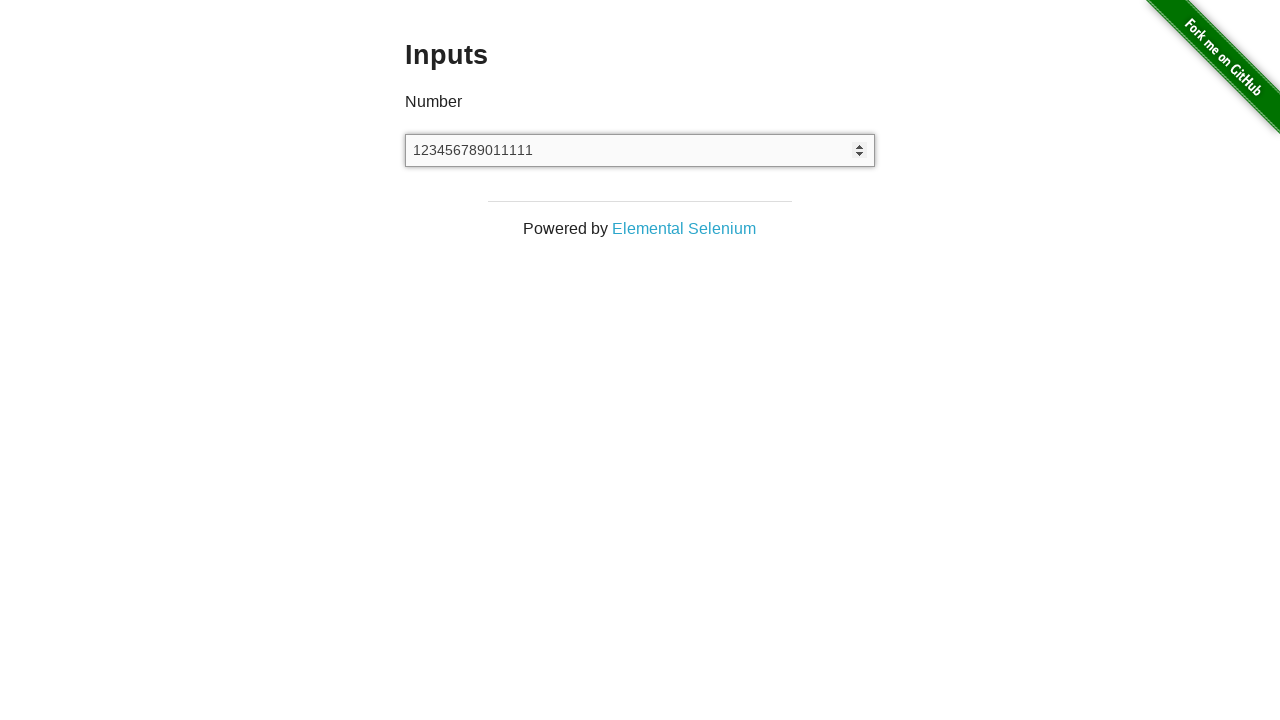

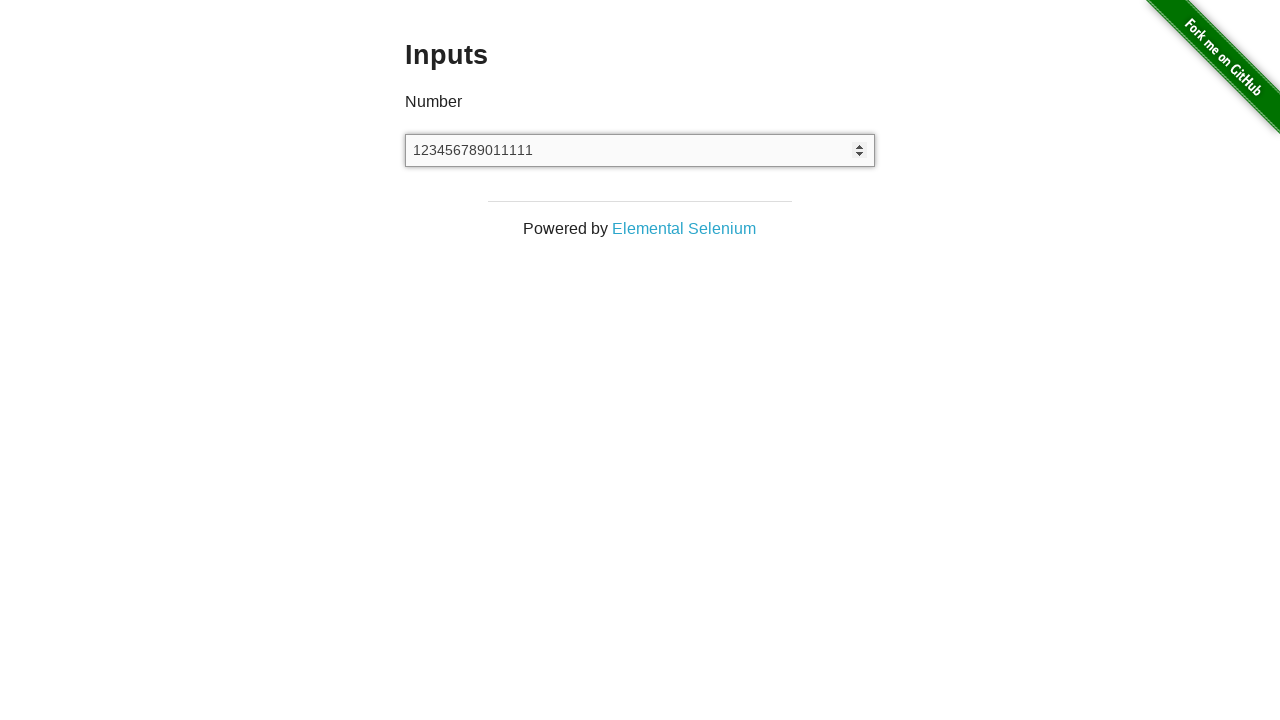